Tests IT Bootcamp website by navigating through pages, performing a search for "testiranje", and verifying the donation button functionality

Starting URL: https://www.itbootcamp.rs/

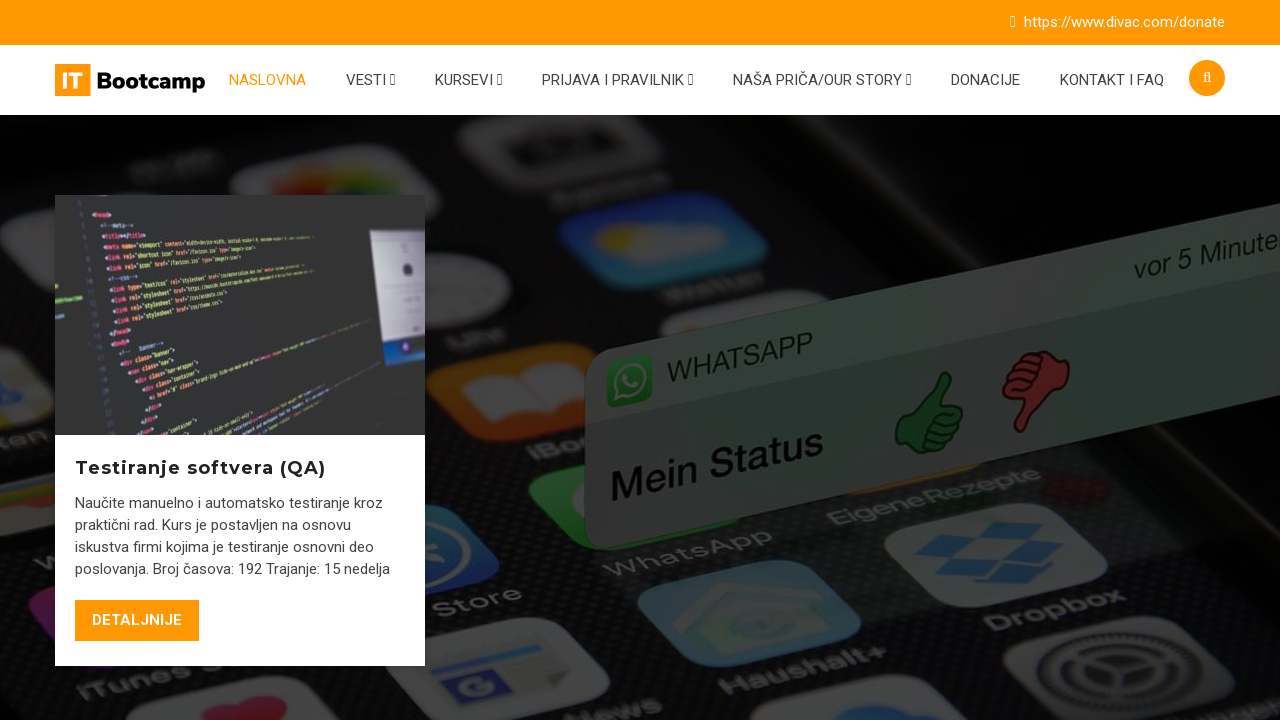

Navigated to contact page
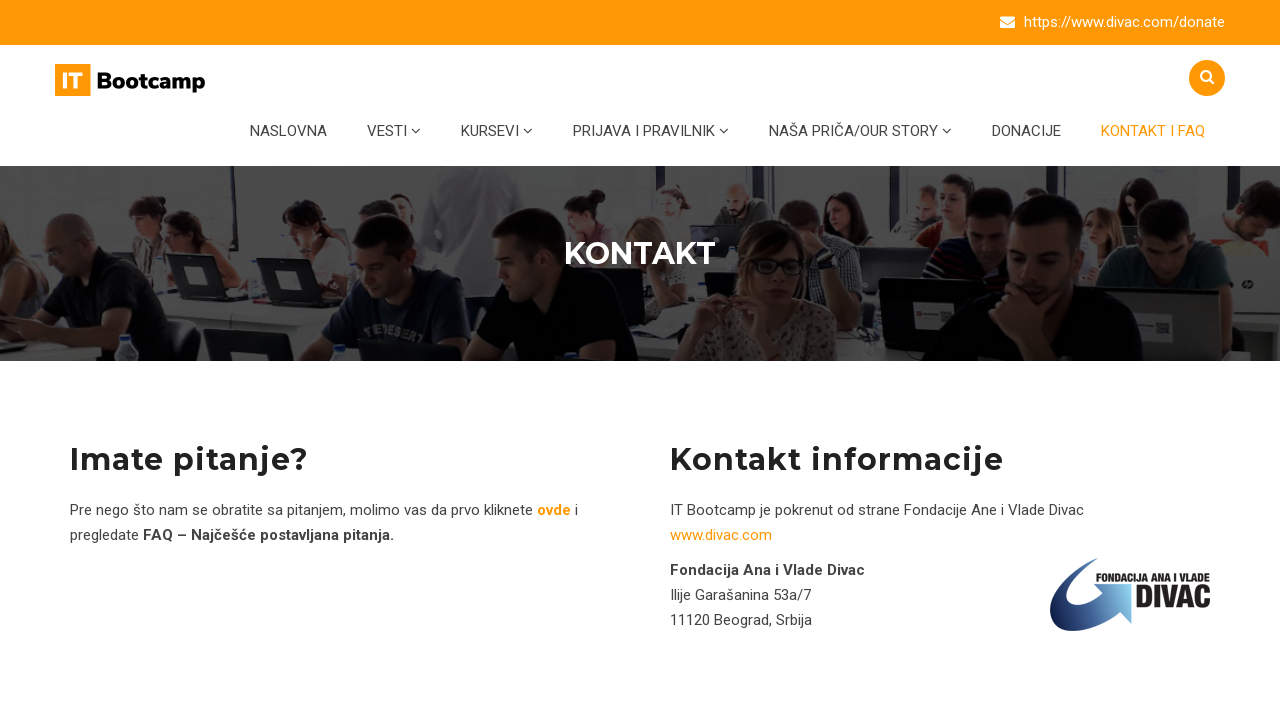

Navigated back from contact page
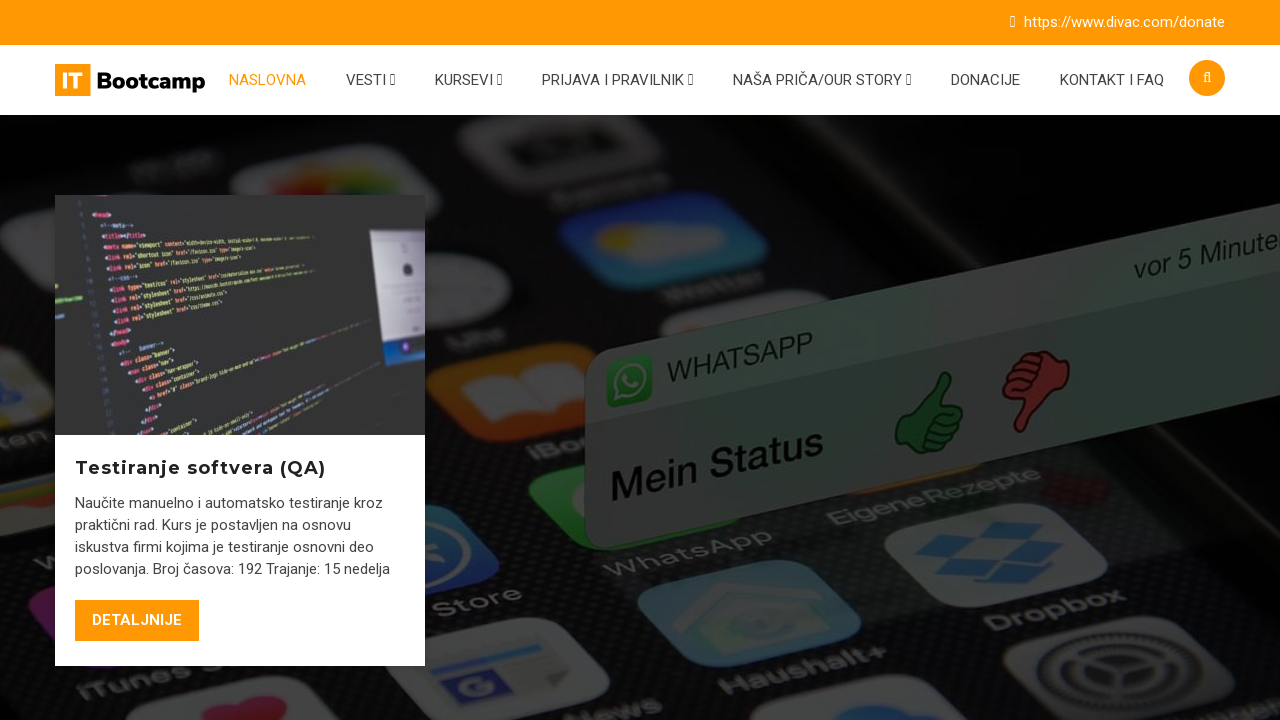

Navigated forward to contact page
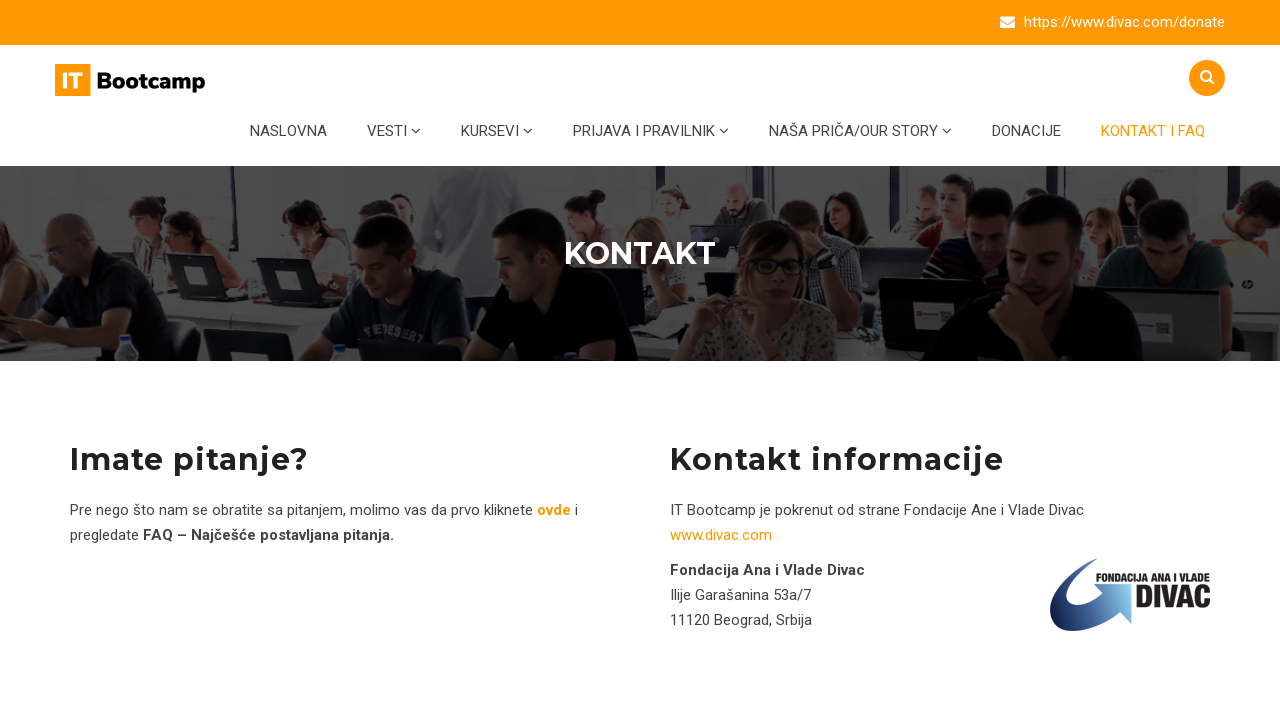

Clicked search icon at (1207, 78) on //*[@id="masthead"]/div[2]/div/div/div[2]/a
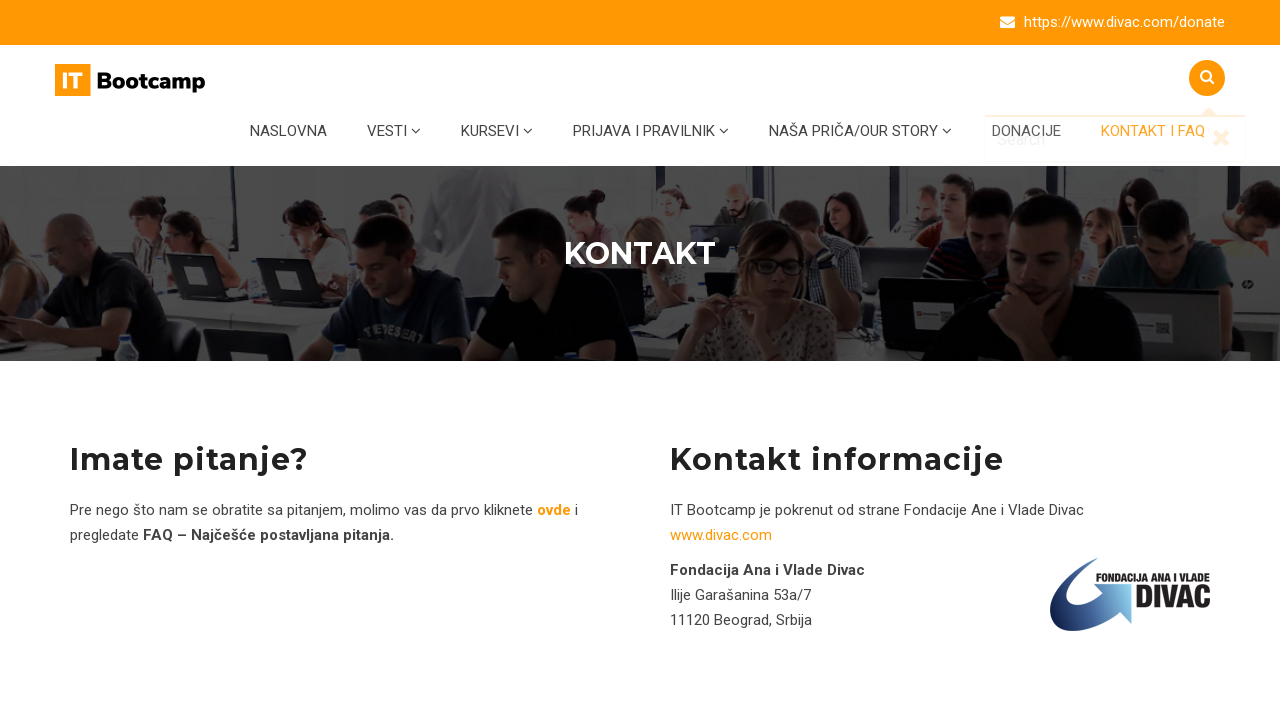

Filled search field with 'testiranje' on input[name='s']
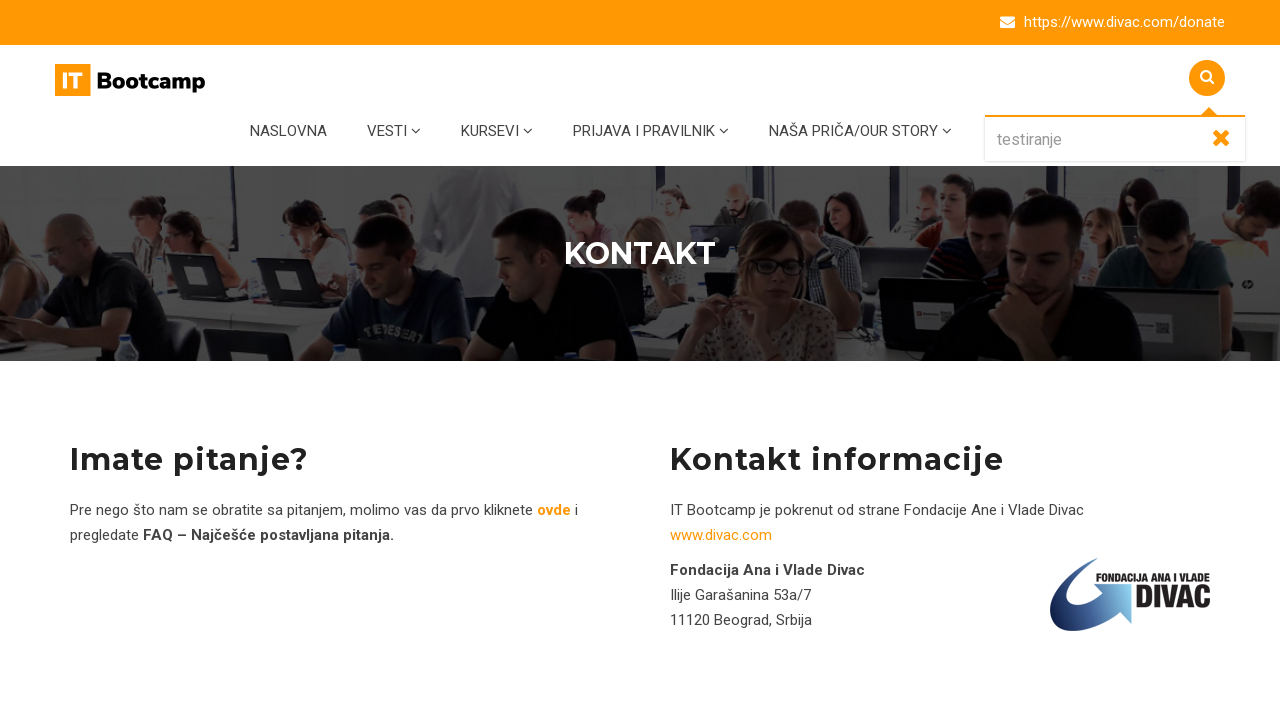

Submitted search query on input[name='s']
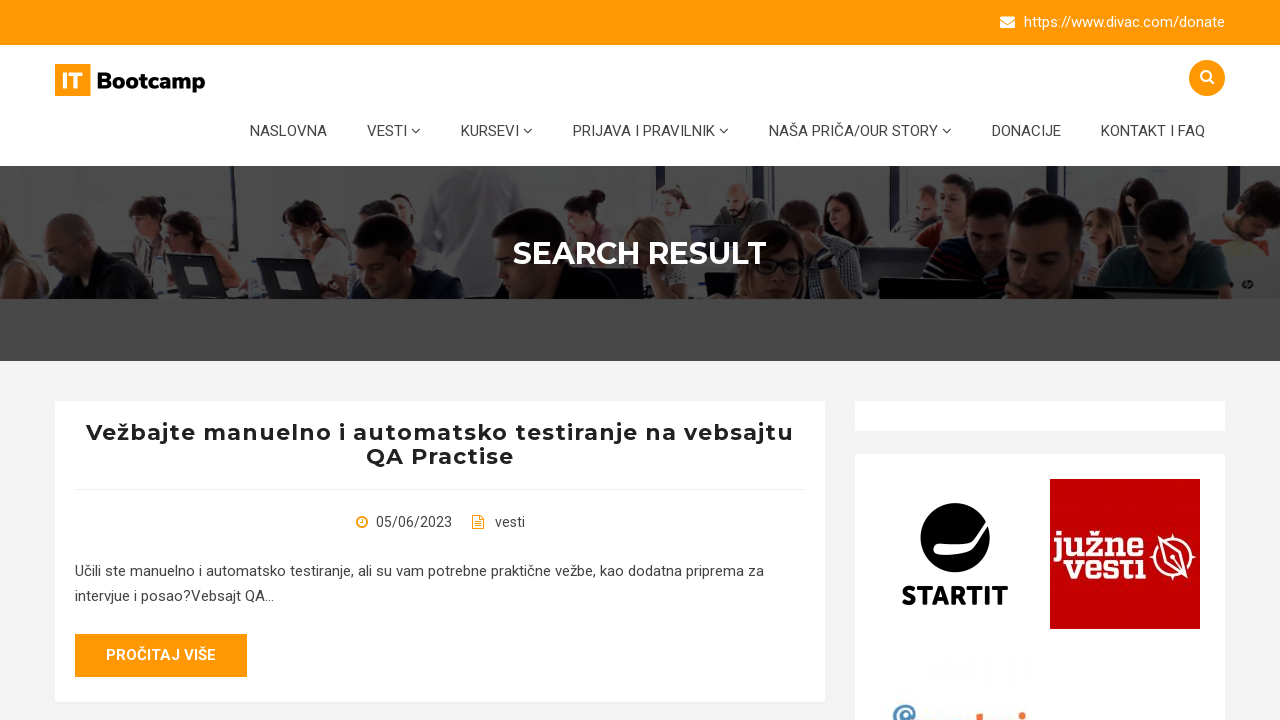

Search results loaded
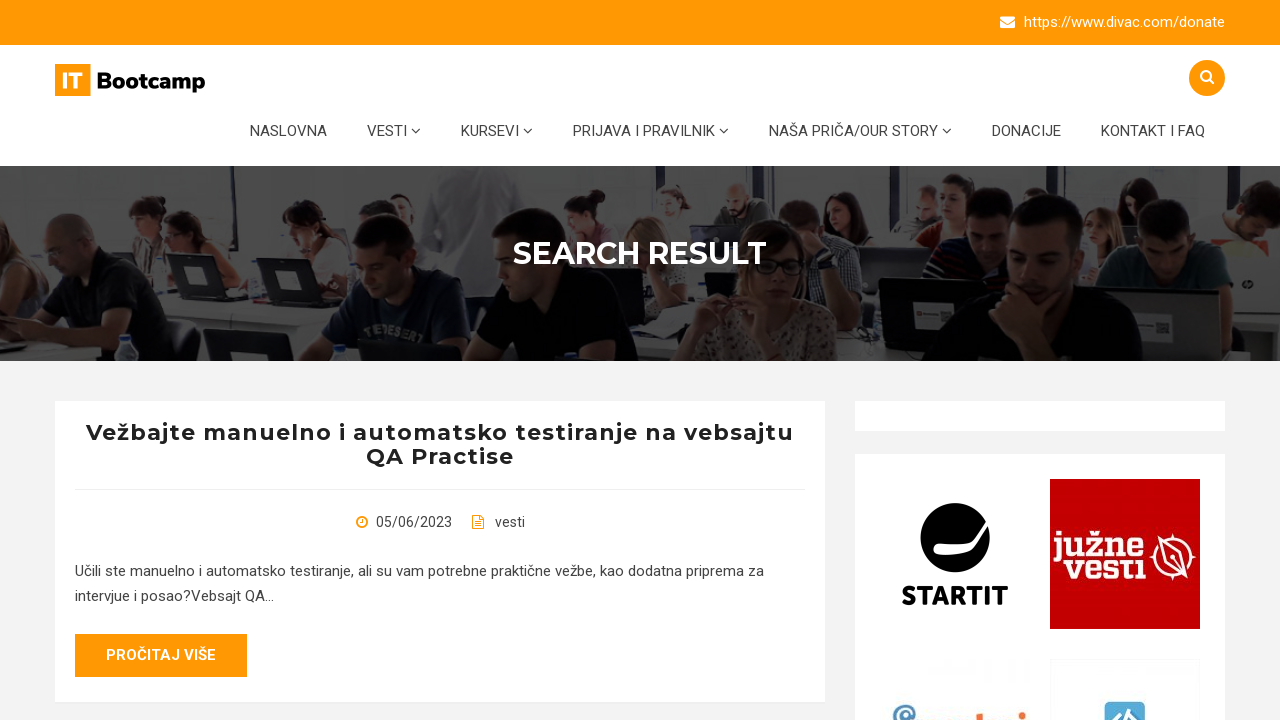

Clicked donation button at (1026, 131) on #menu-item-6402
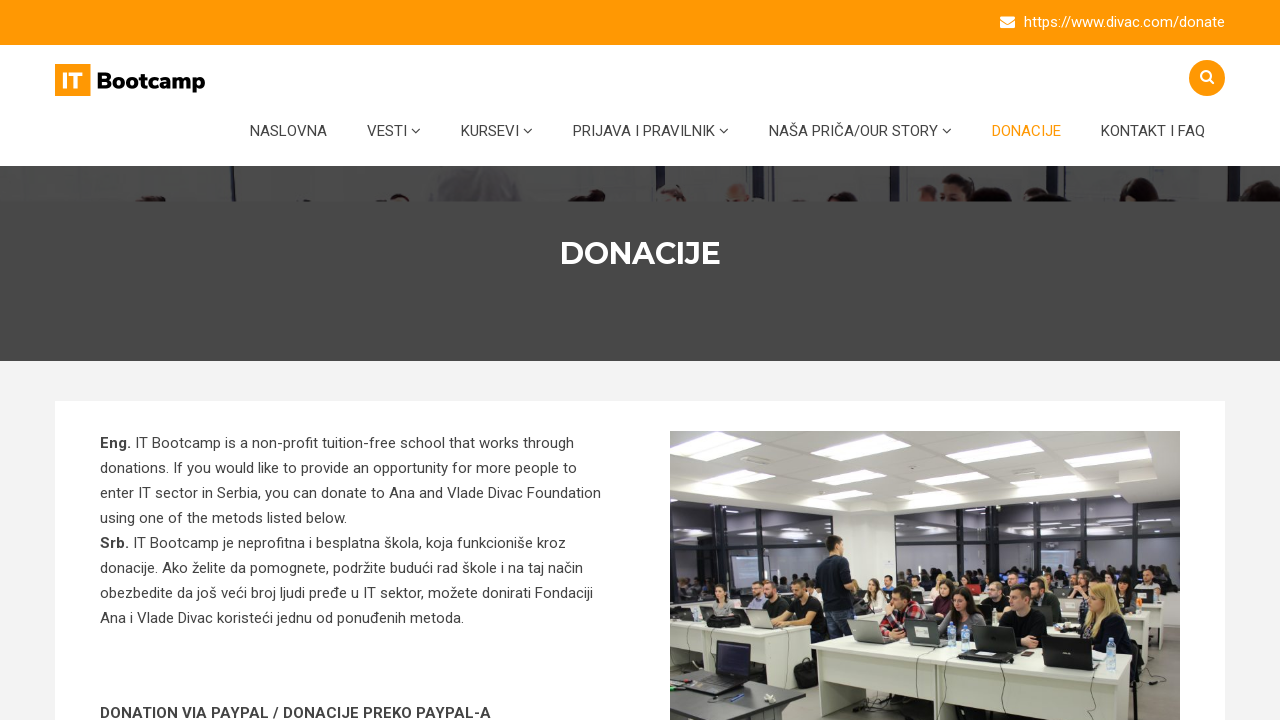

Verified we are on the donation page
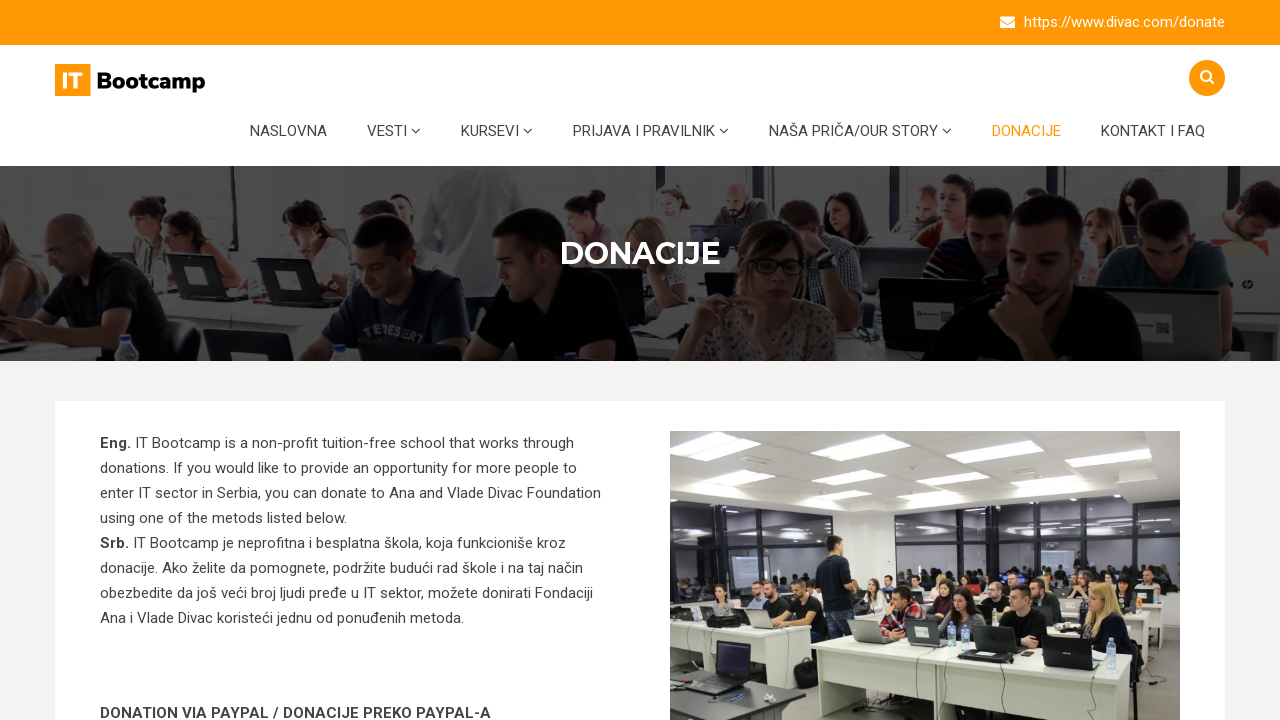

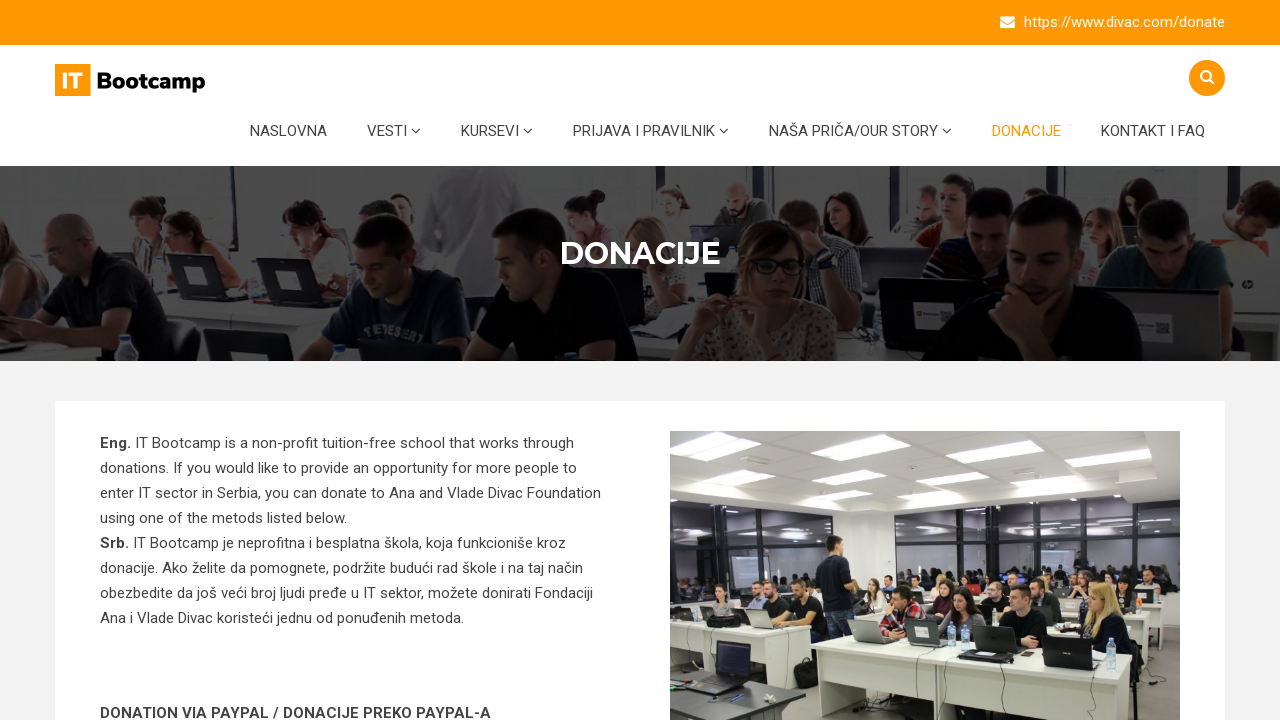